Tests window handling functionality by opening a new window via a link click, switching between the original and new window, and verifying content and titles on both windows.

Starting URL: https://the-internet.herokuapp.com/windows

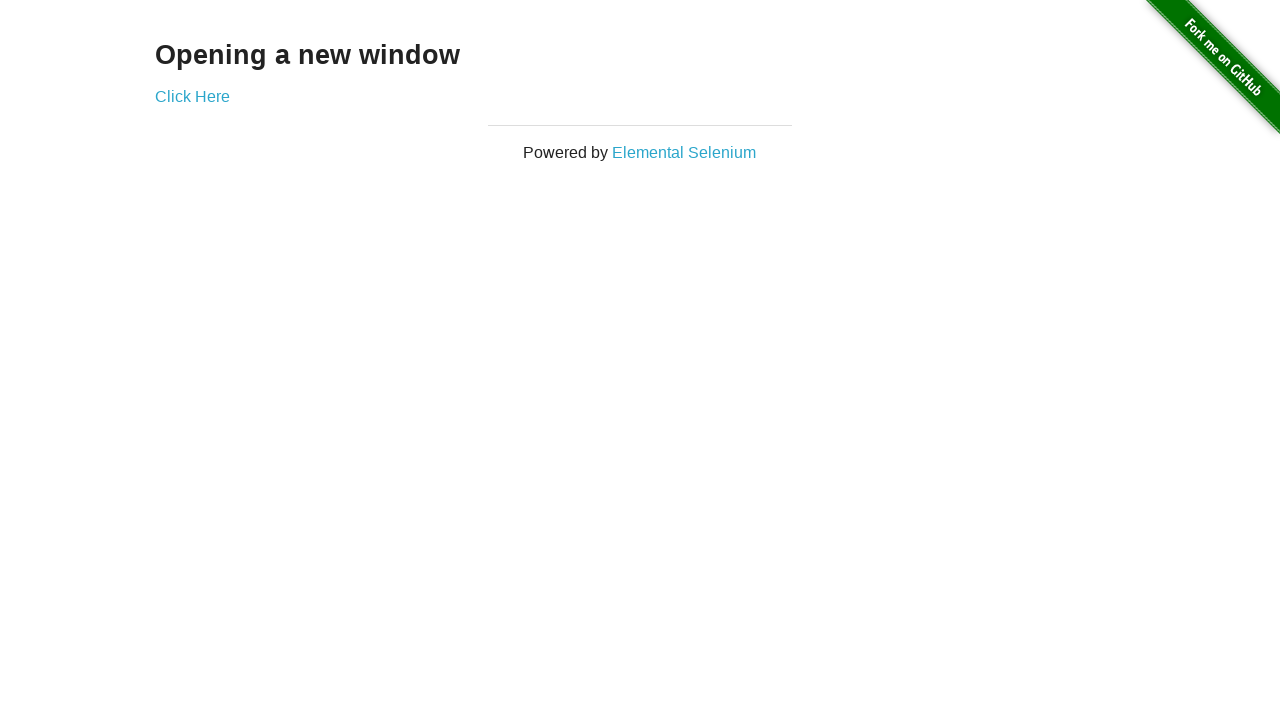

Verified text on first window is 'Opening a new window'
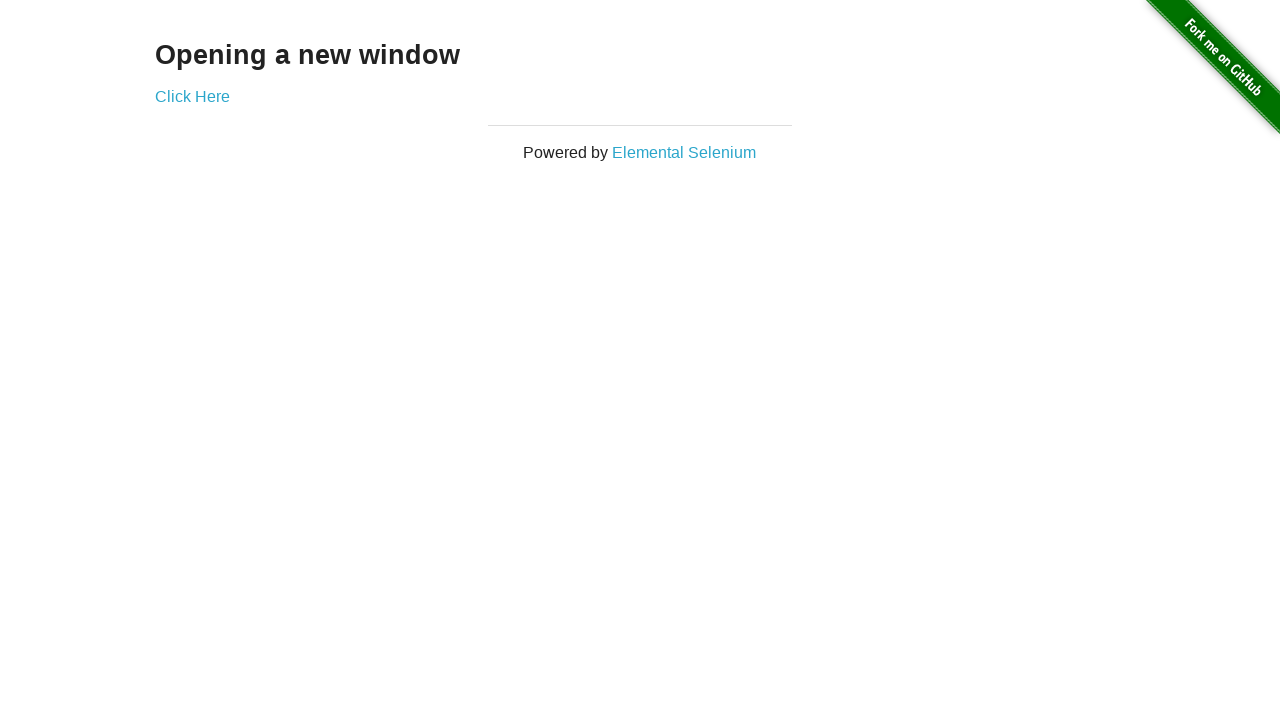

Verified first window title is 'The Internet'
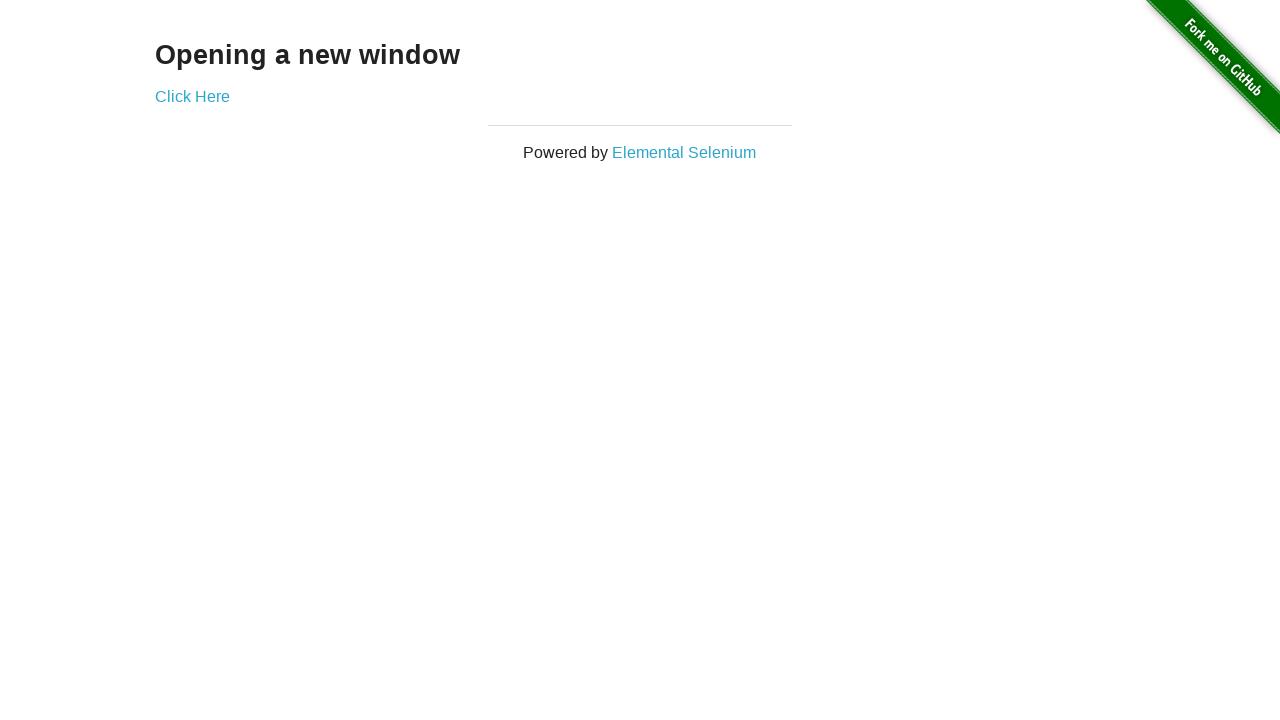

Clicked 'Click Here' link to open new window at (192, 96) on text=Click Here
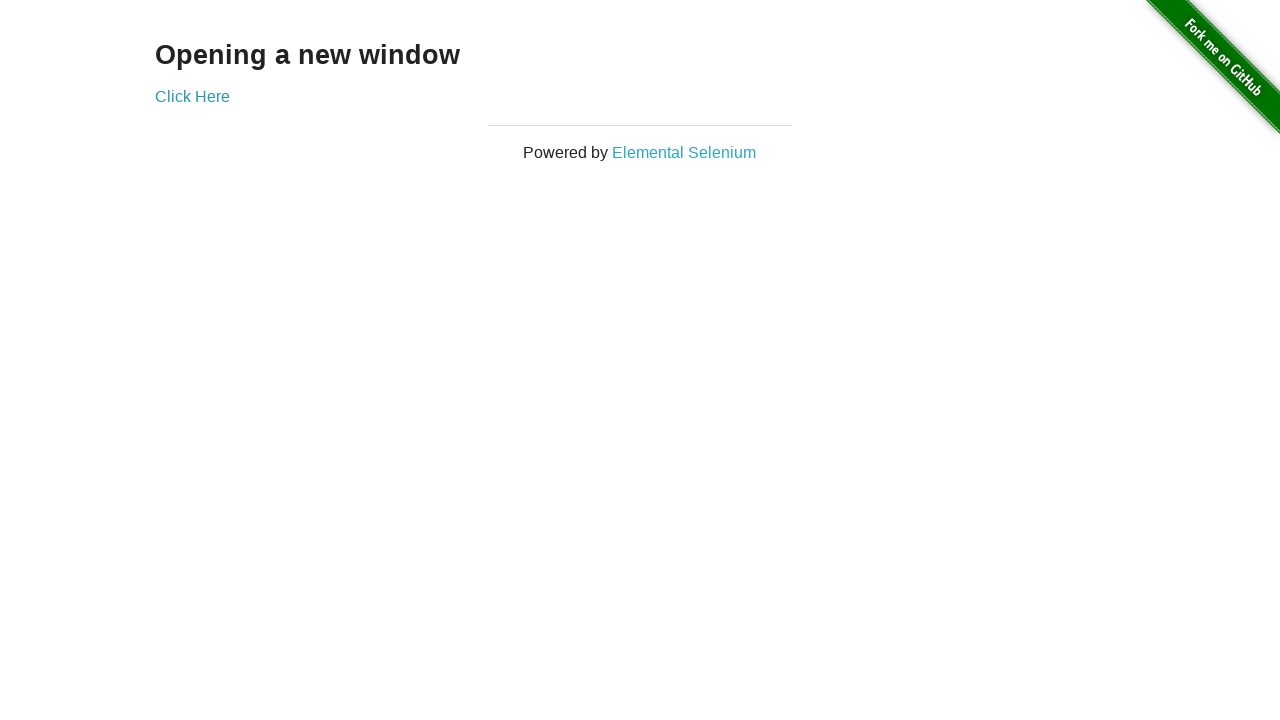

Captured new window/page object
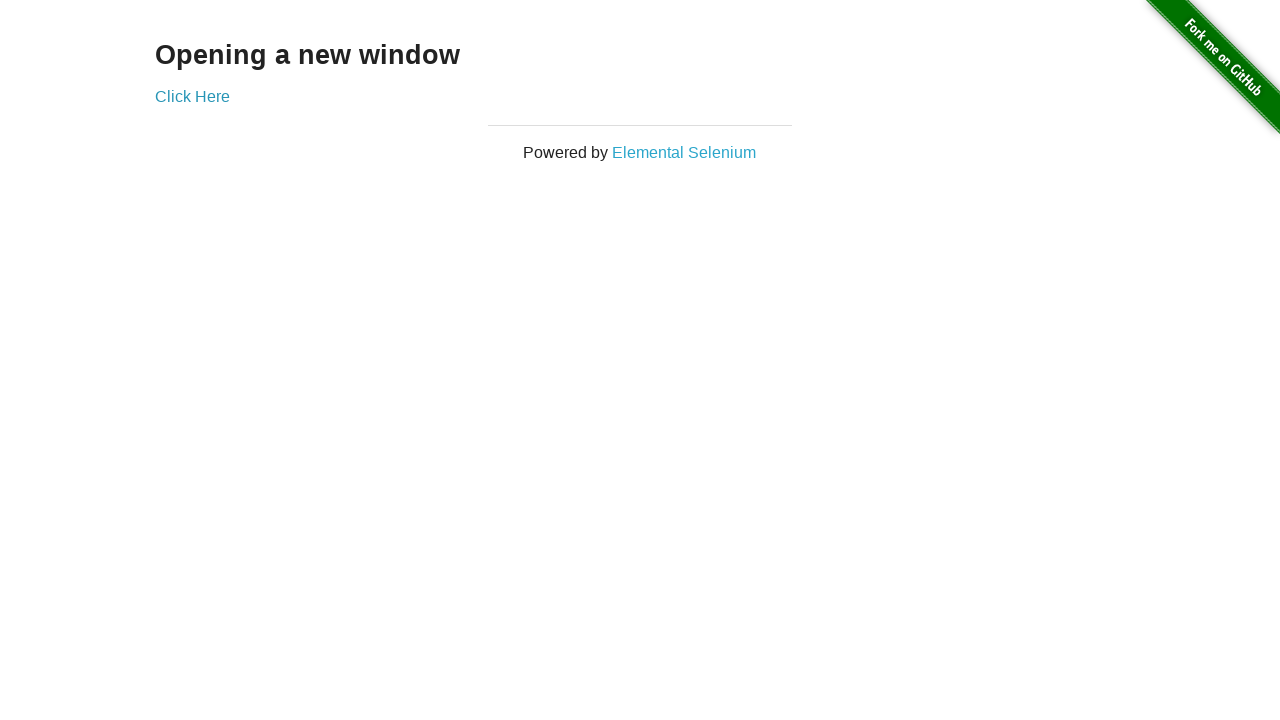

Waited for new window to fully load
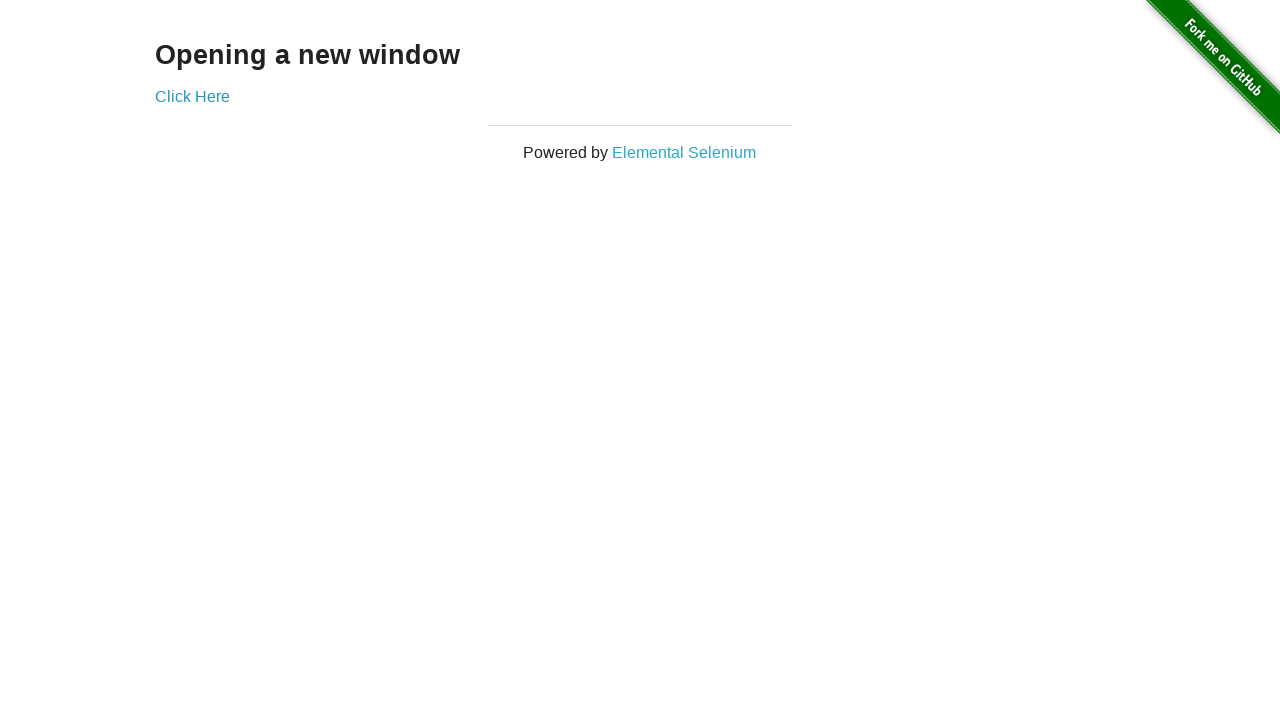

Verified new window title is 'New Window'
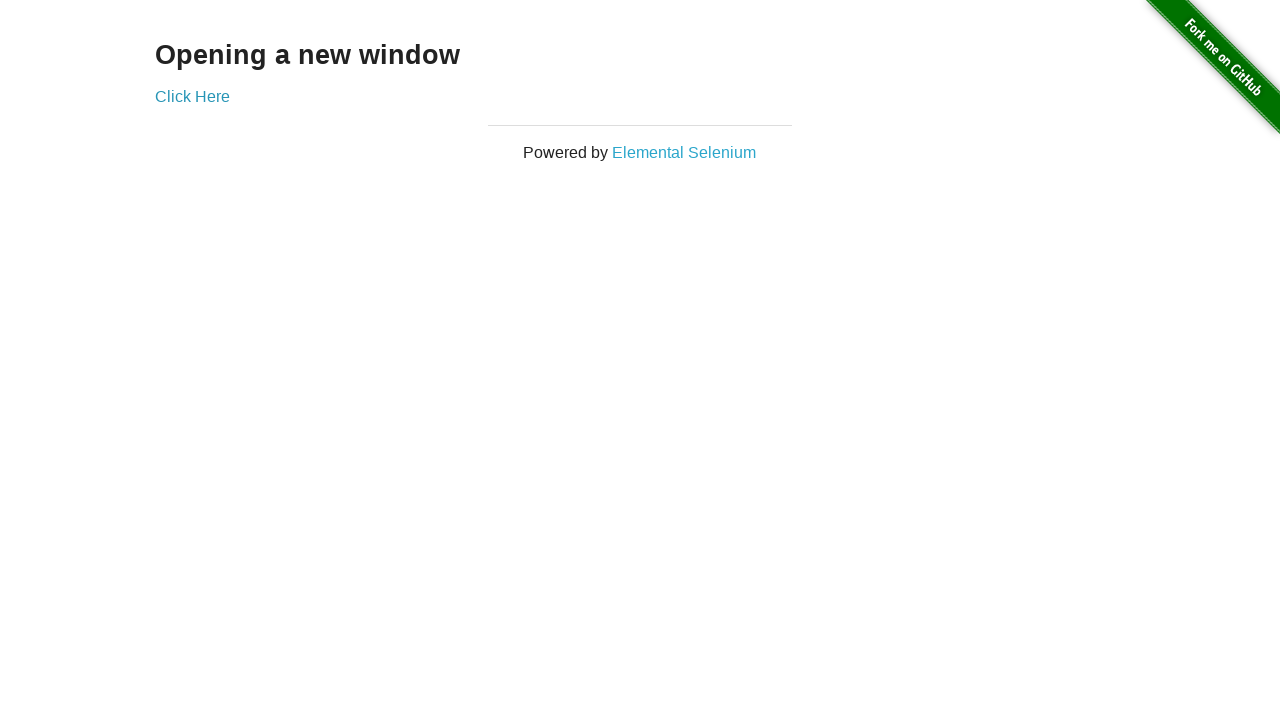

Verified text on new window is 'New Window'
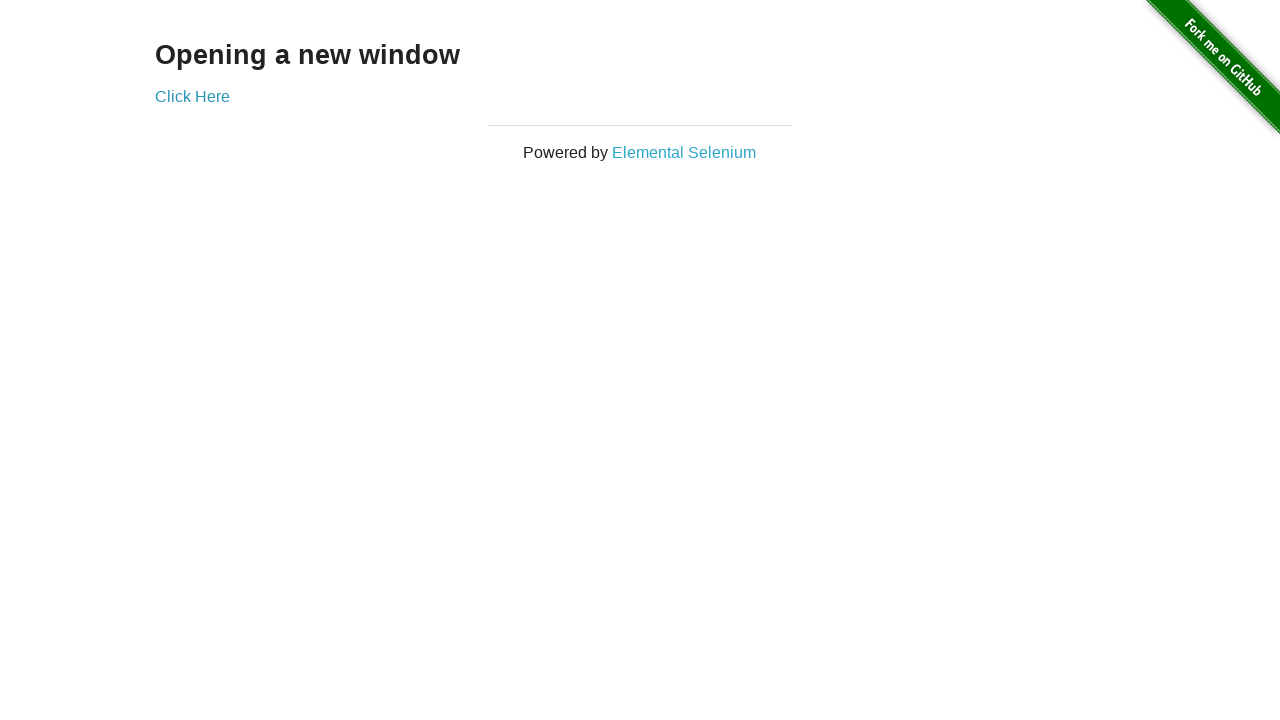

Switched focus to first window
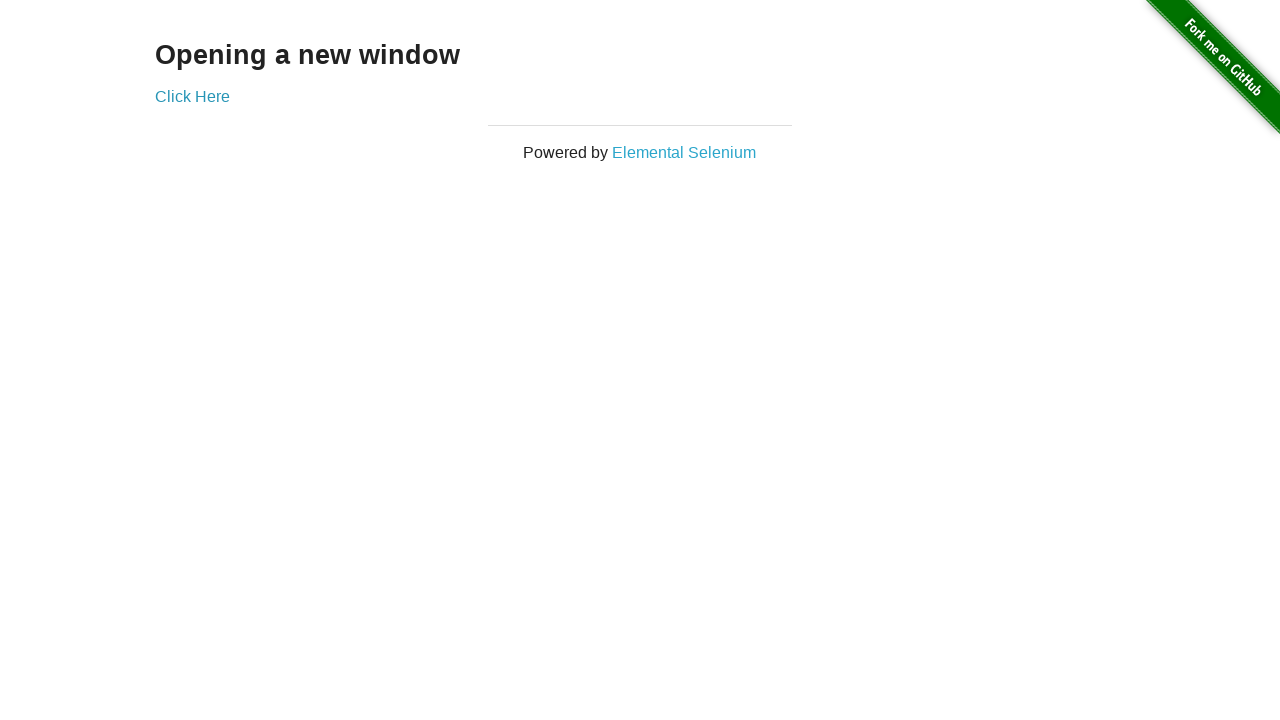

Verified first window title is still 'The Internet'
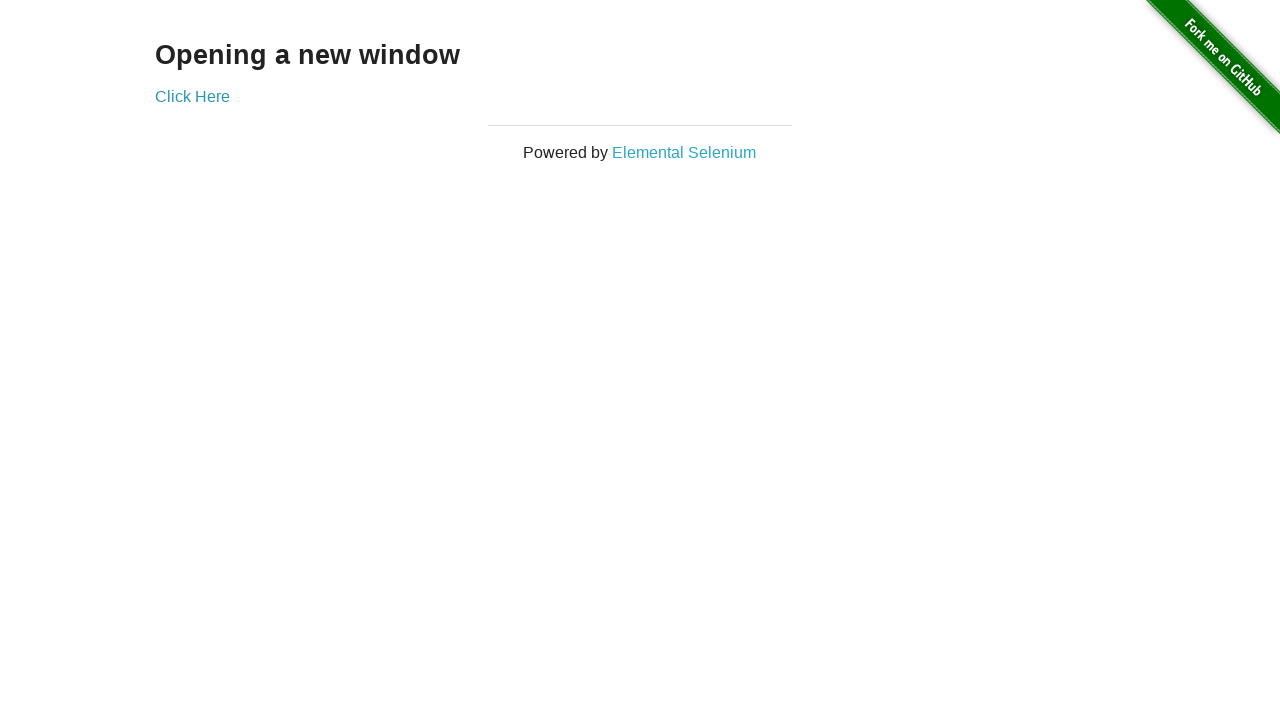

Switched focus to second window
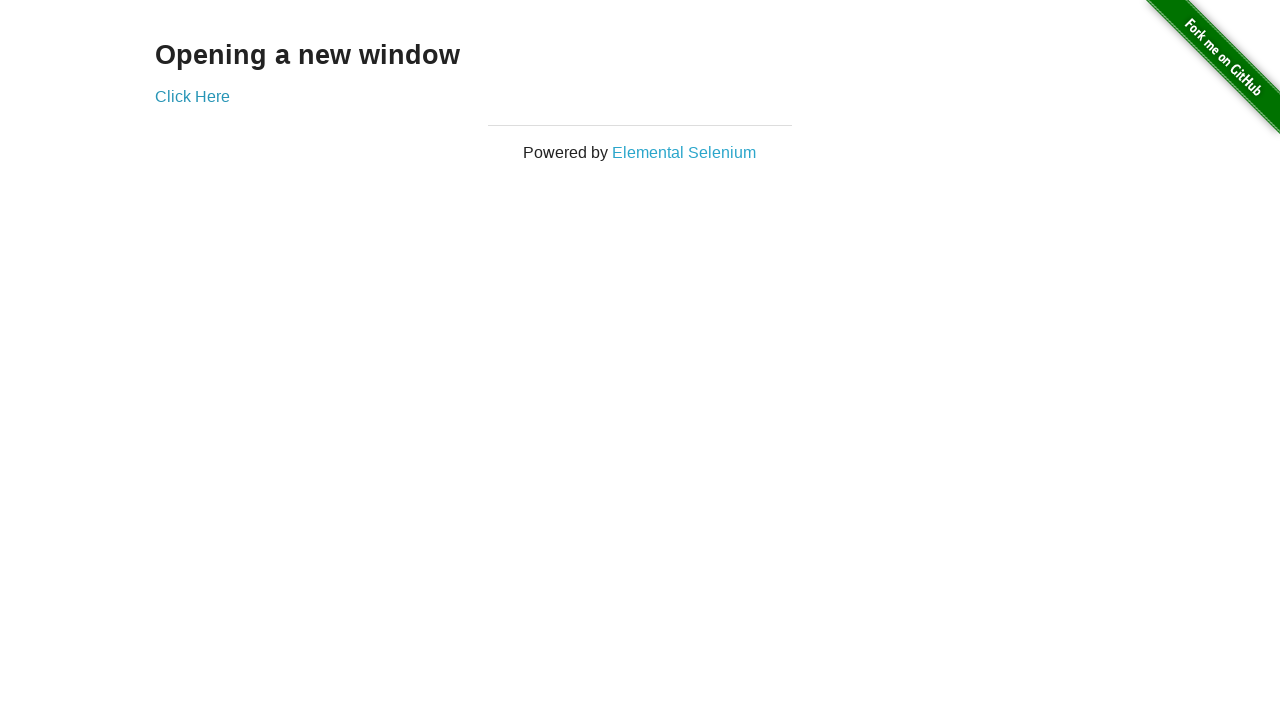

Switched focus back to first window
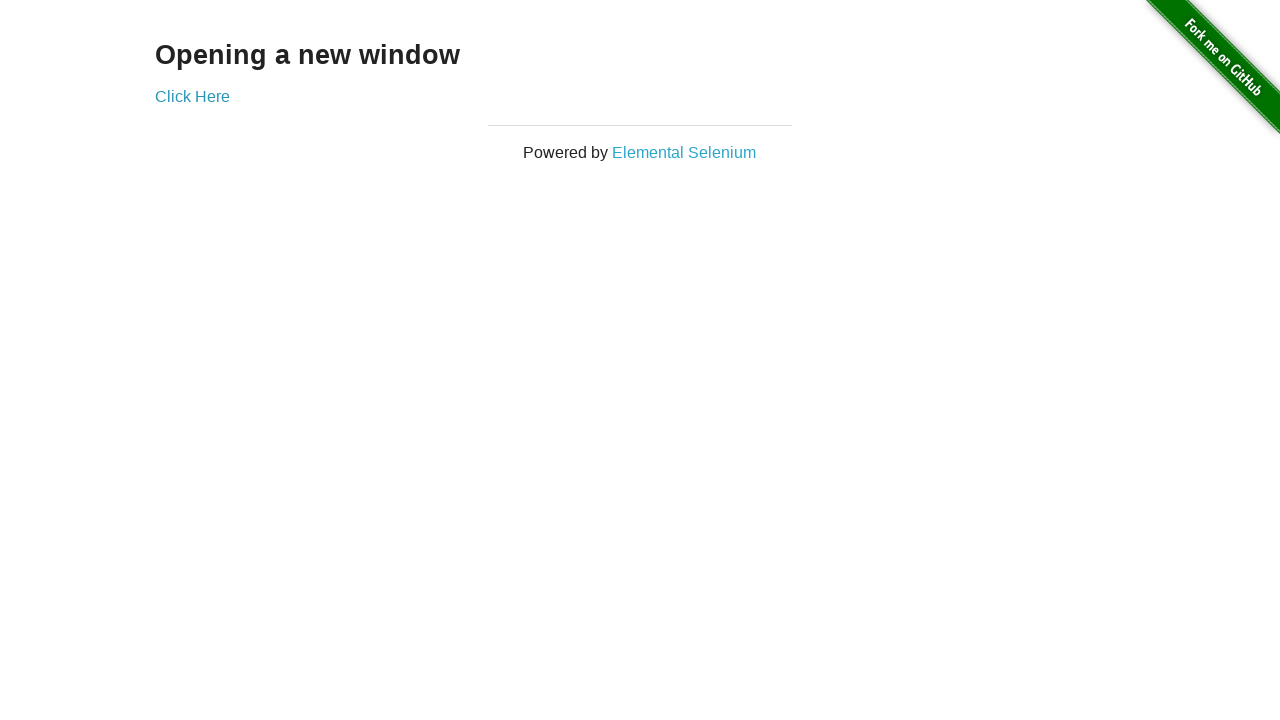

Switched focus to second window again
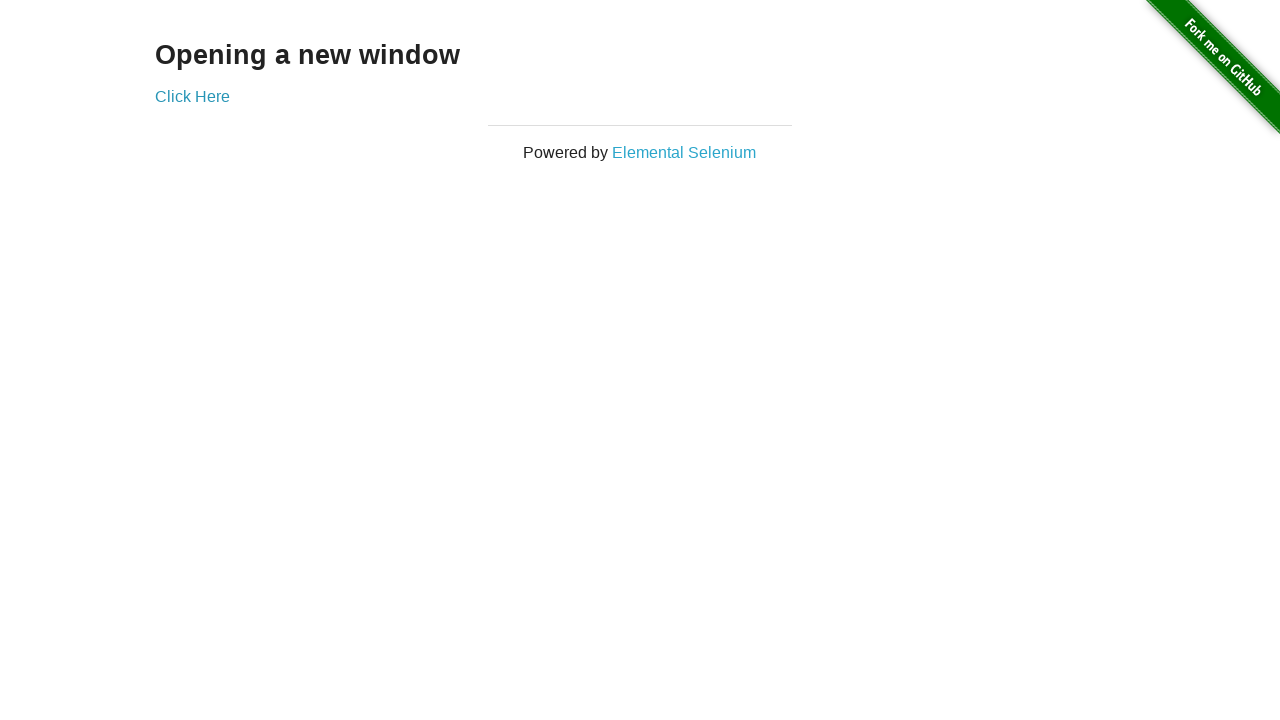

Switched focus back to first window again
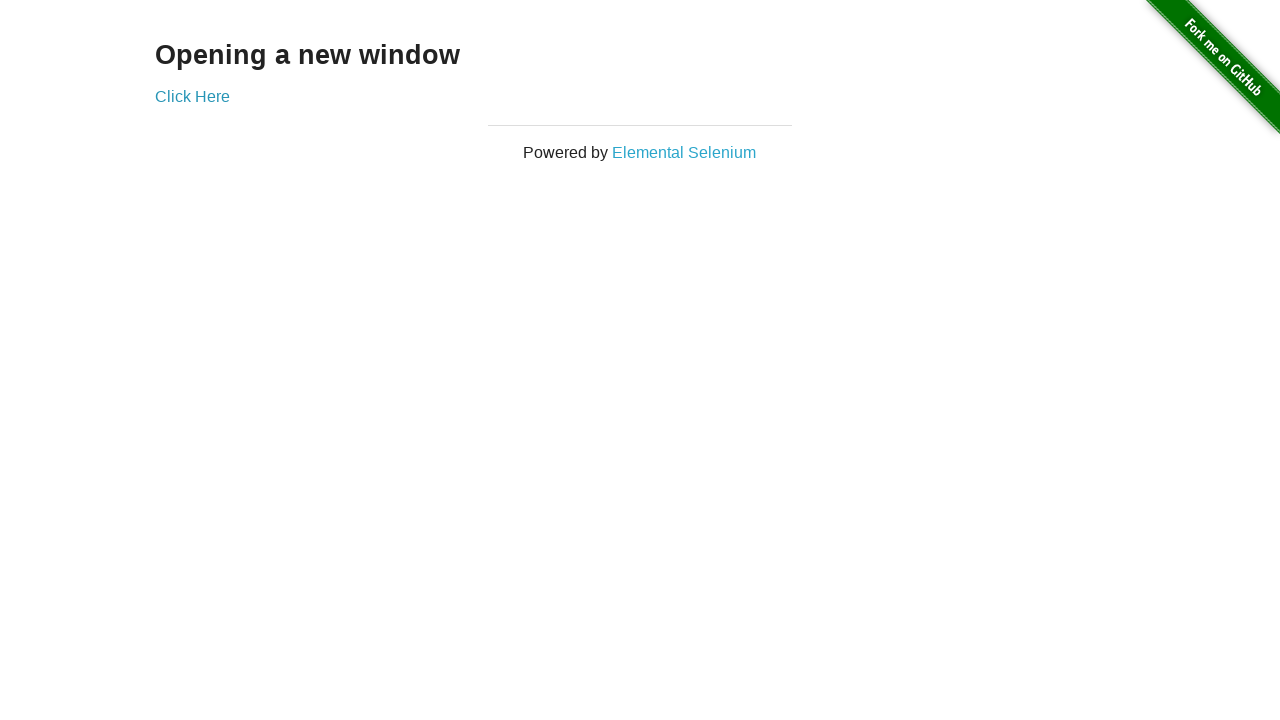

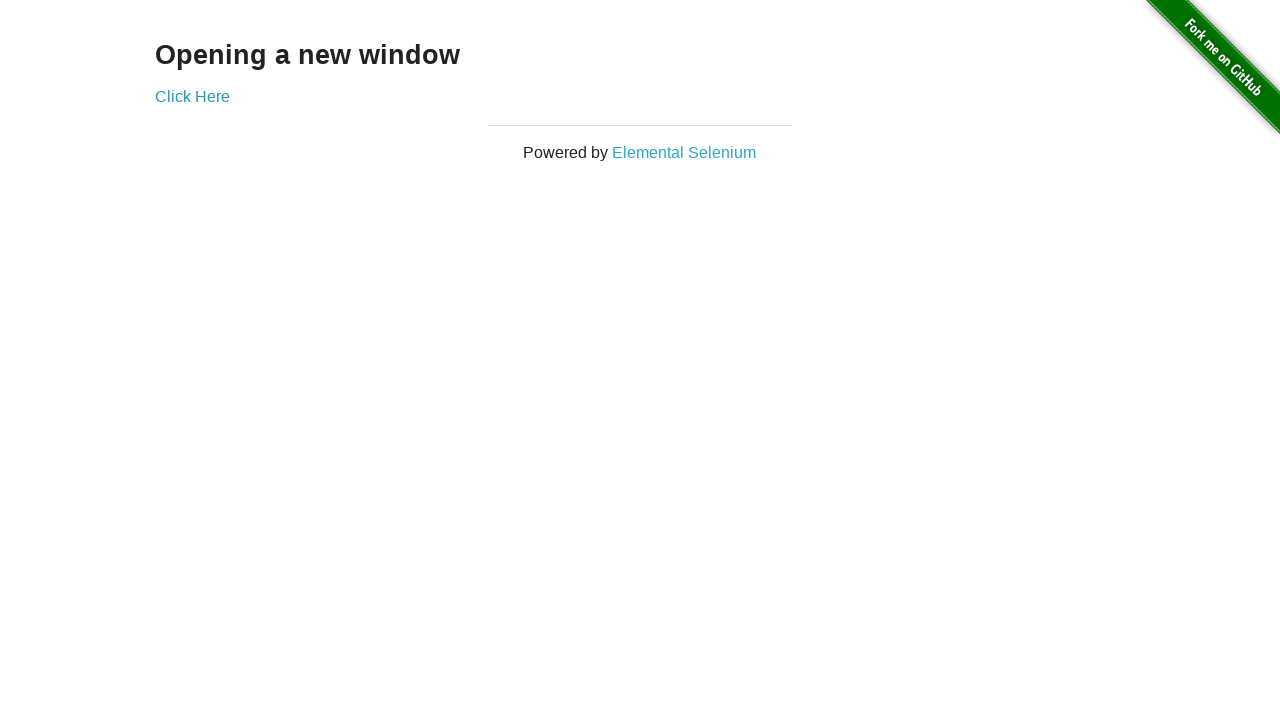